Tests clicking on the No Content link that sends an API call returning 204 status

Starting URL: https://demoqa.com/links

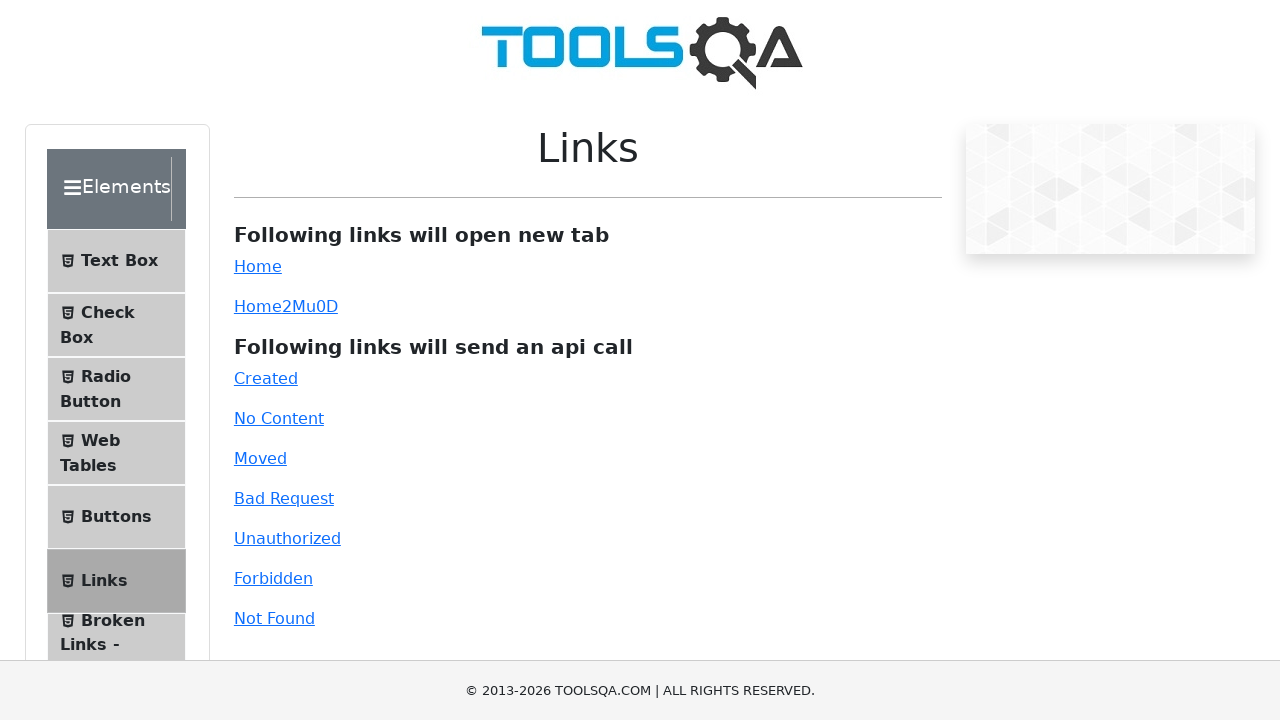

Navigated to https://demoqa.com/links
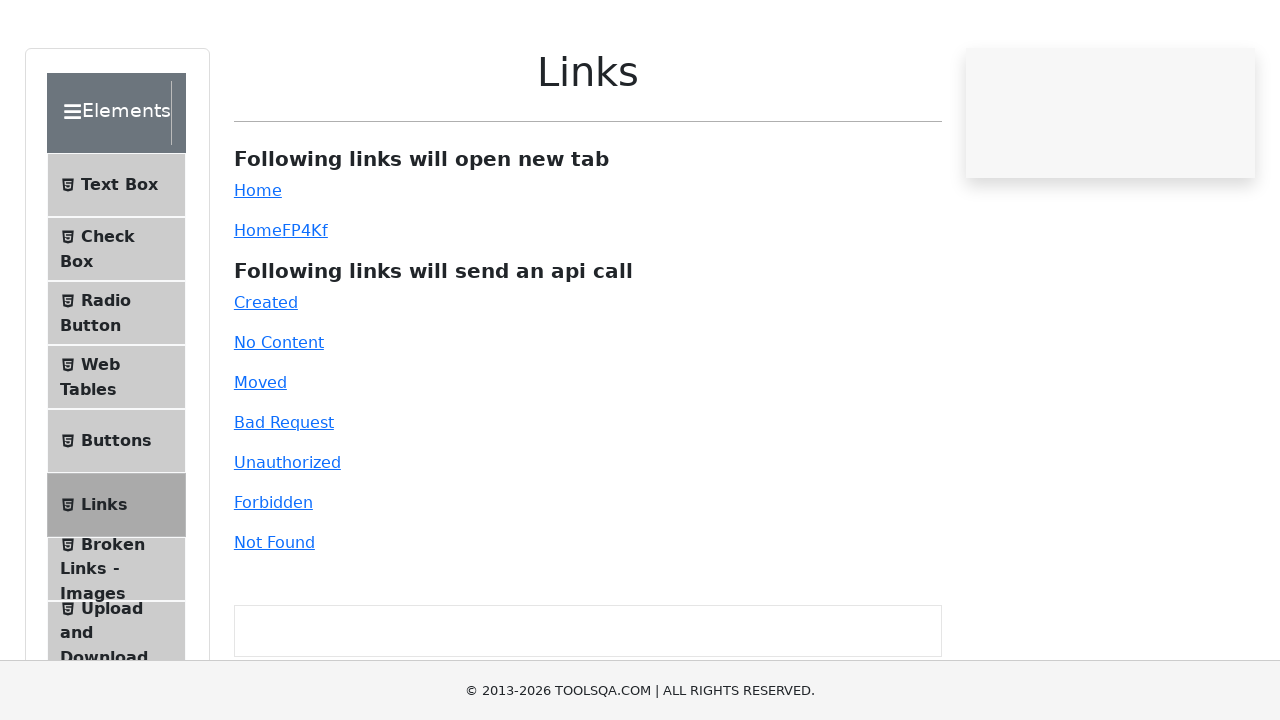

Clicked on the No Content link at (279, 418) on #no-content
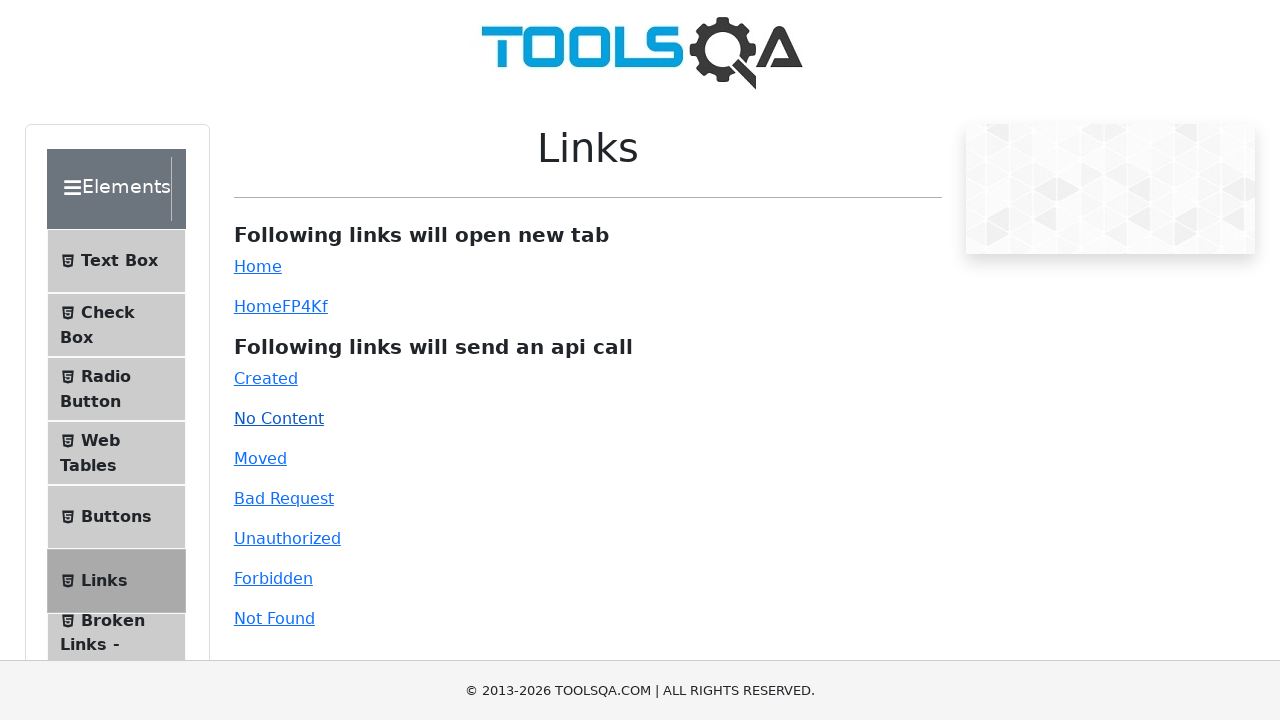

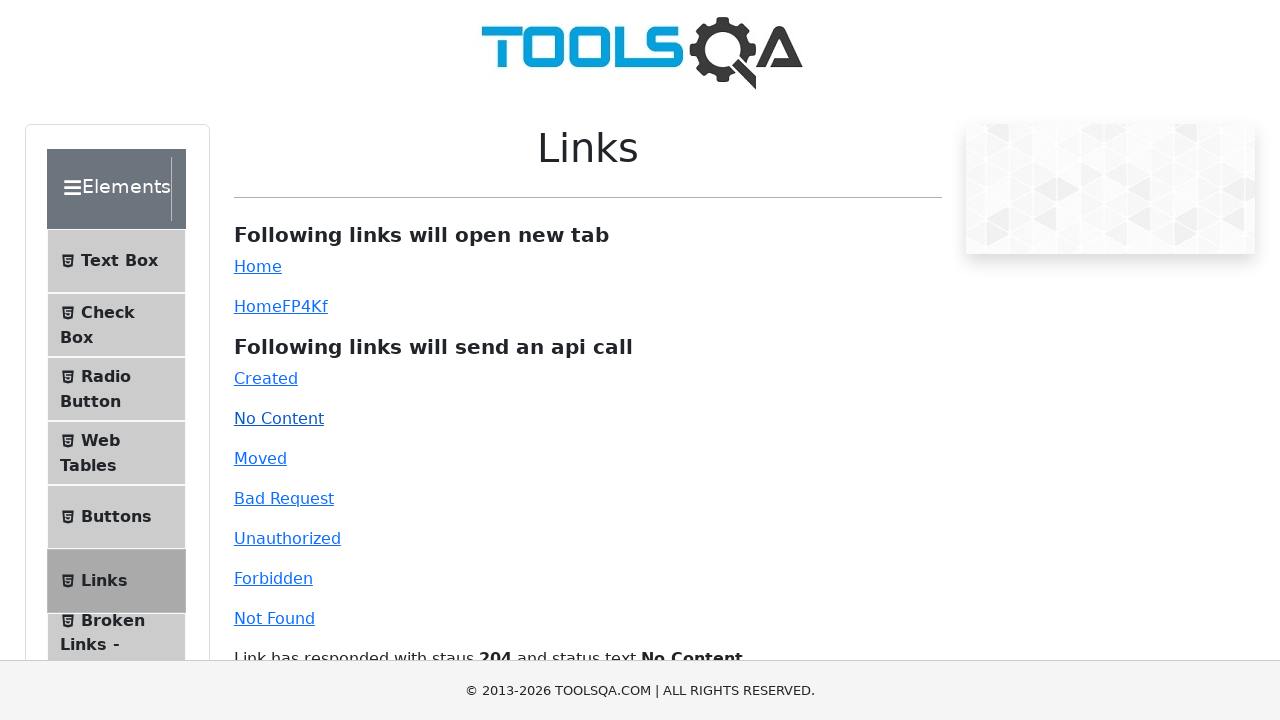